Tests the percentage calculator functionality on calculator.net by navigating to the math calculators section, selecting percentage calculator, entering values (17 and 35), and calculating the result.

Starting URL: http://www.calculator.net

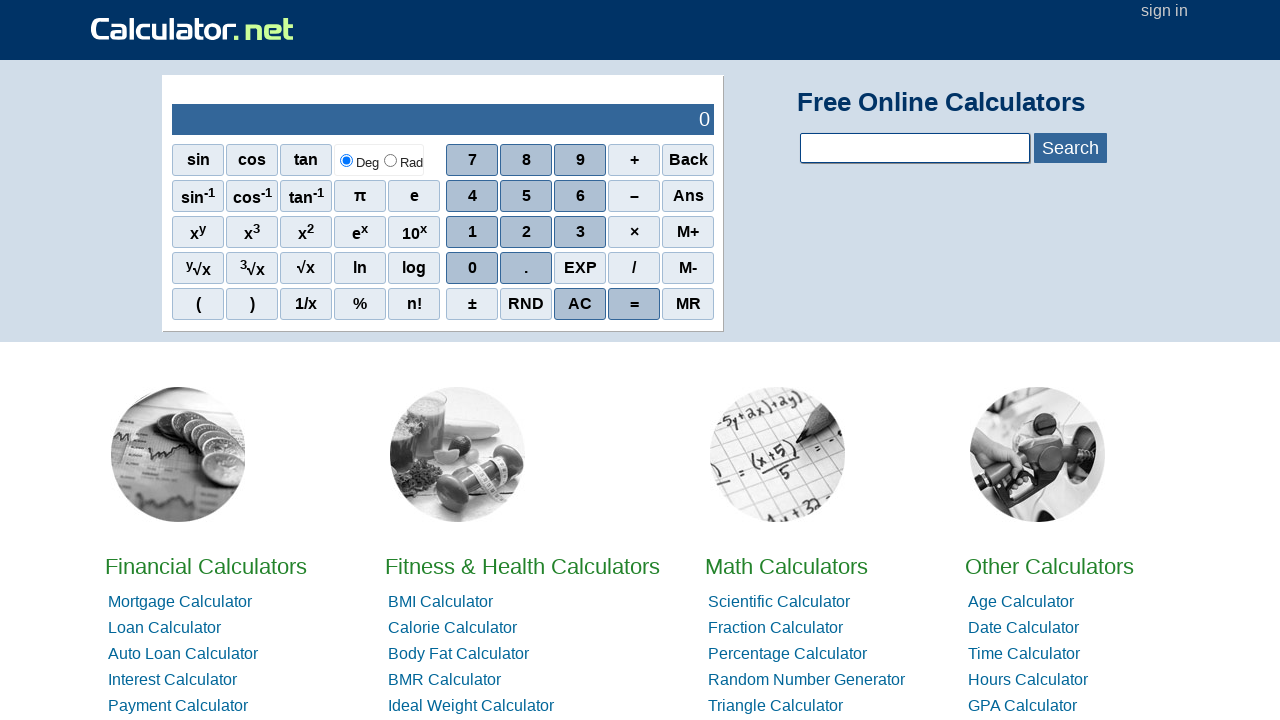

Navigated to calculator.net home page
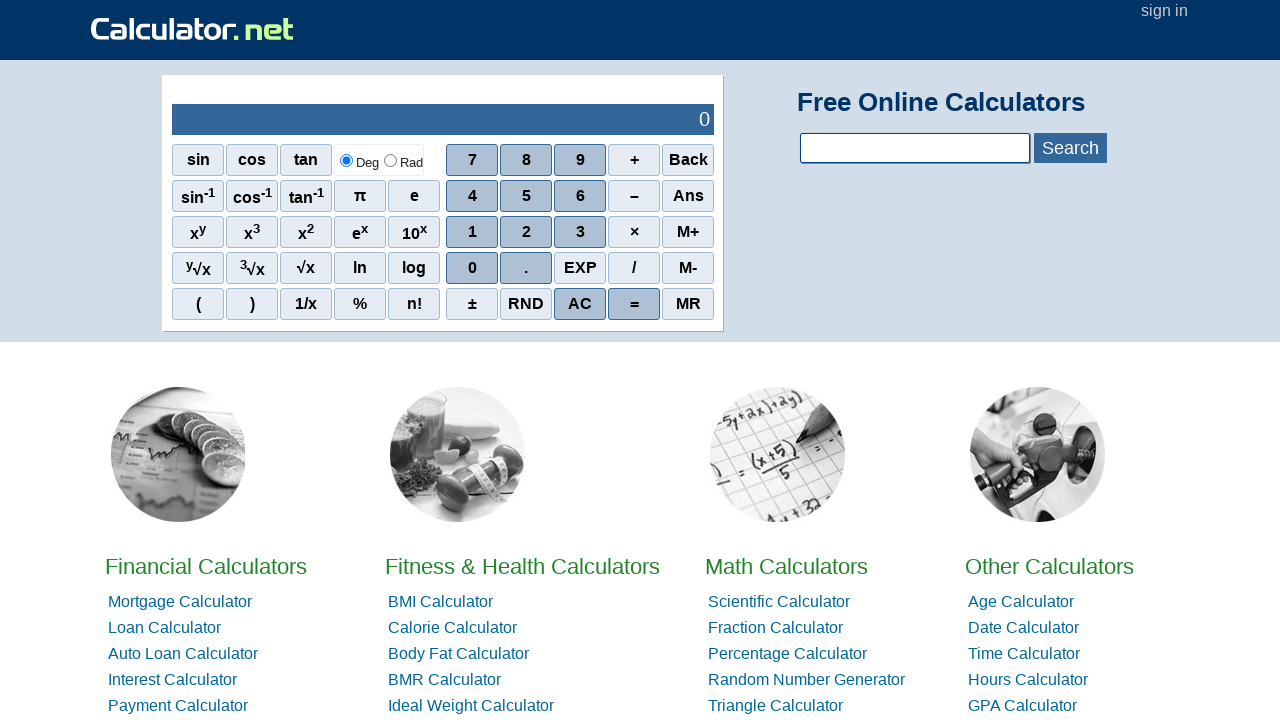

Clicked on Math Calculators link at (786, 566) on xpath=//a[contains(text(),'Math')]
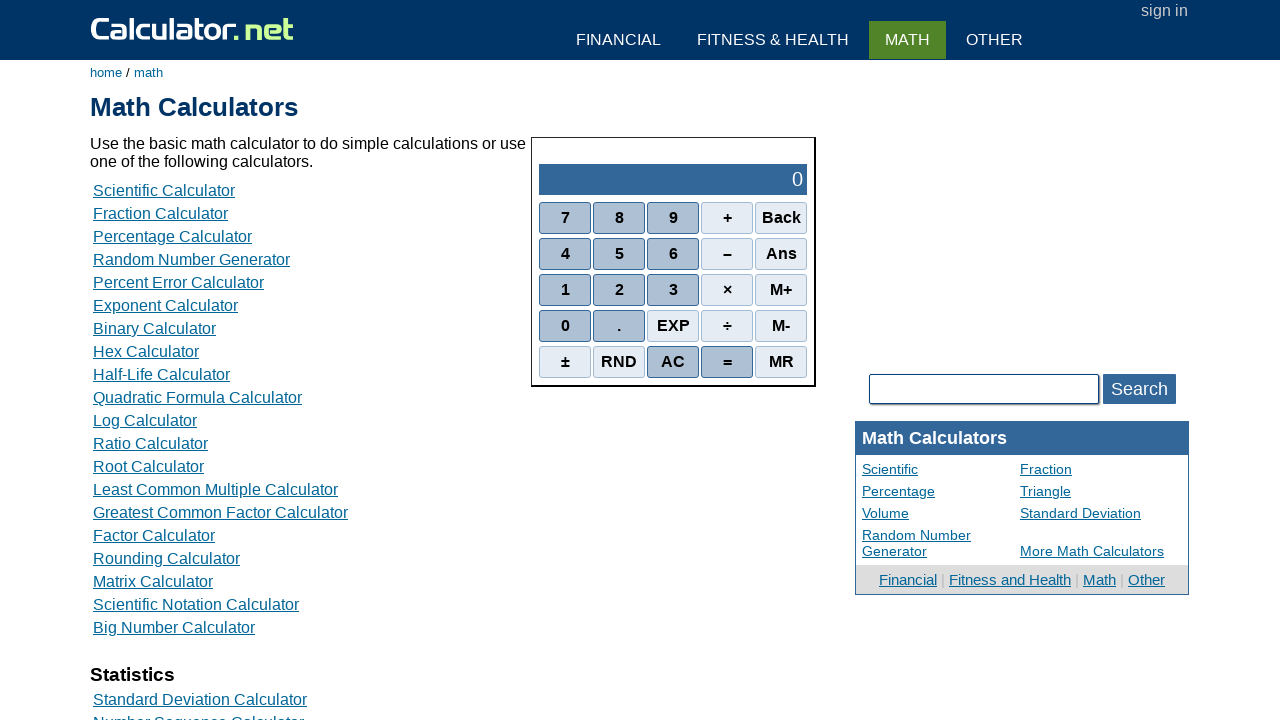

Clicked on Percentage Calculator link at (172, 236) on xpath=//a[contains(text(),'Percentage Calculator')]
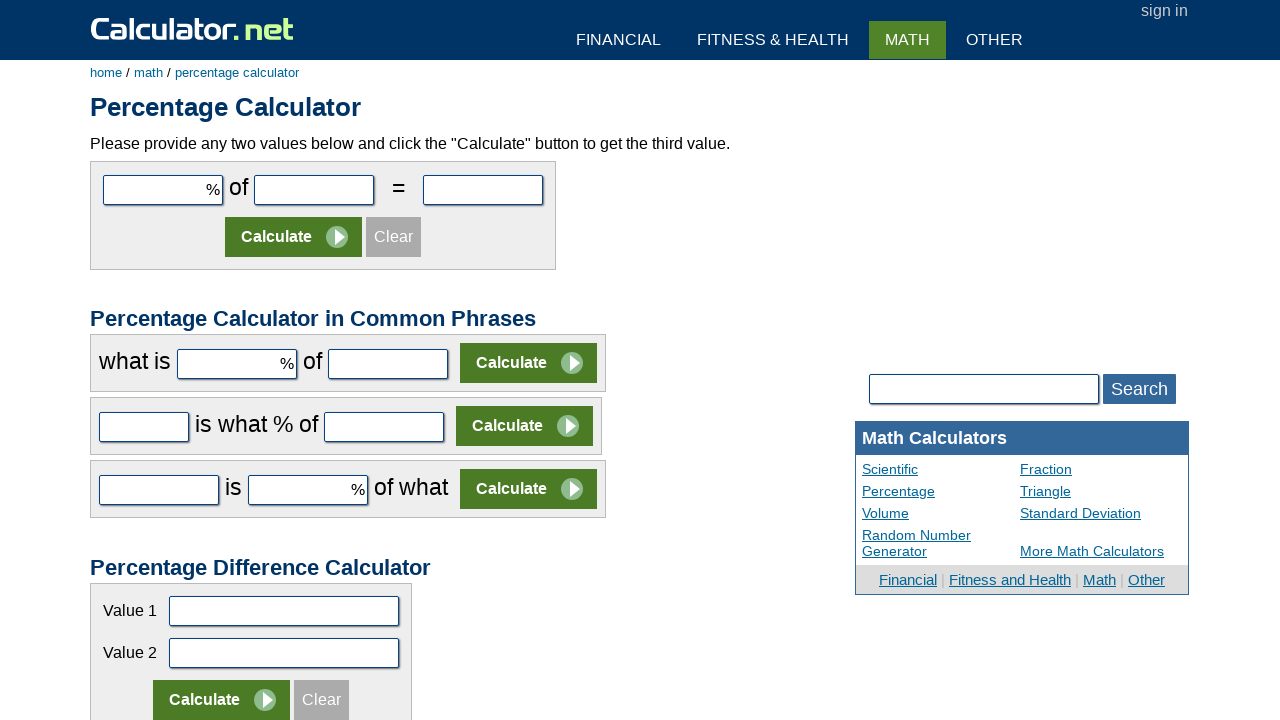

Entered value 17 in the first input field on #cpar1
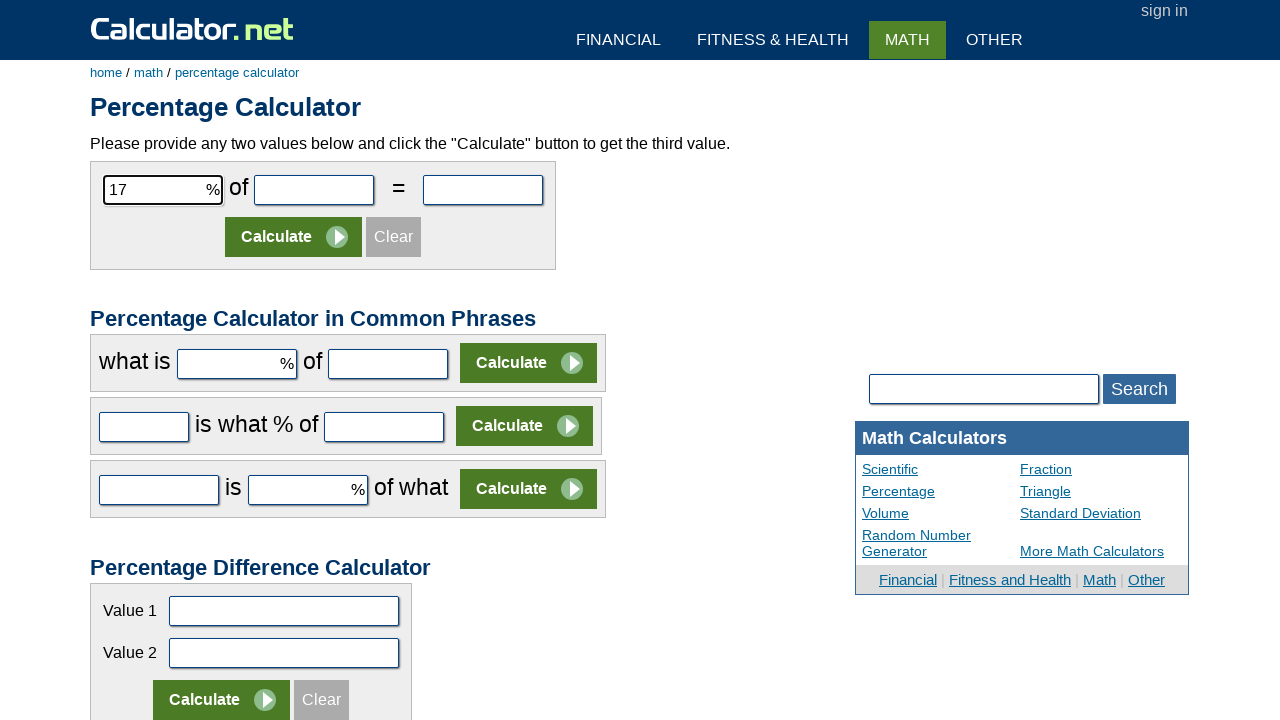

Entered value 35 in the second input field on #cpar2
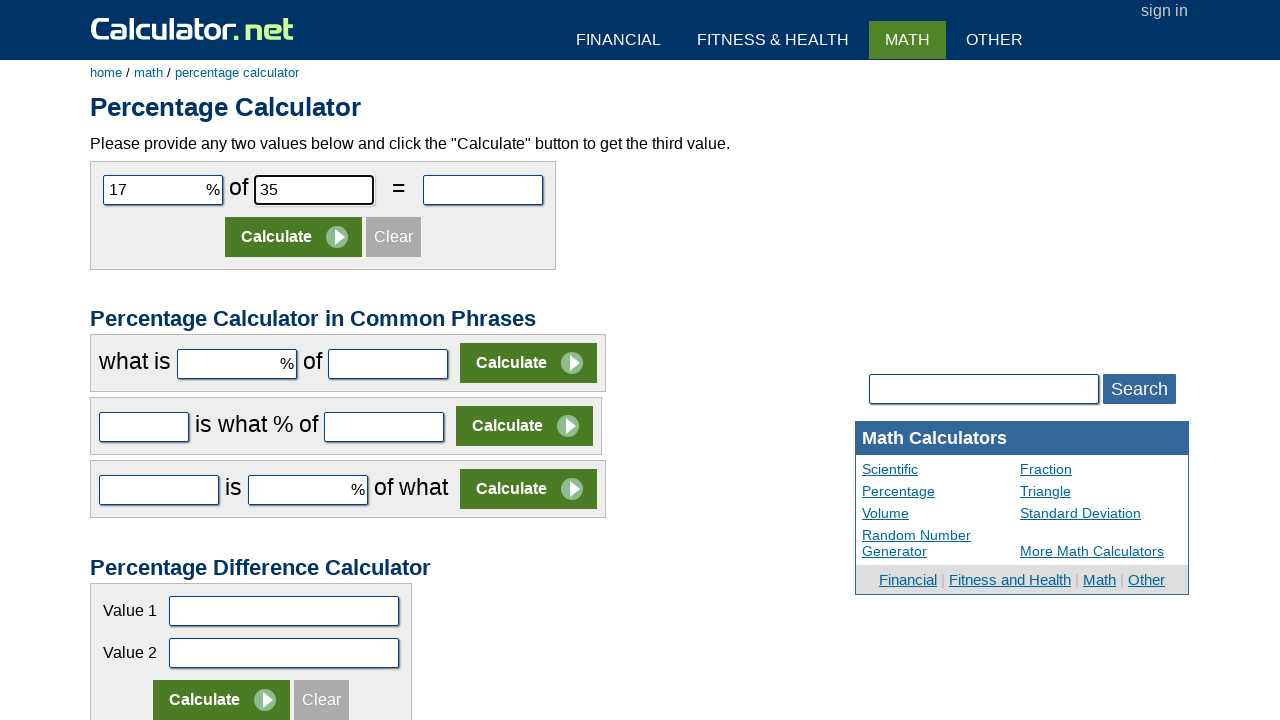

Clicked the Calculate button at (294, 237) on (//input[contains(@value,'Calculate')])[1]
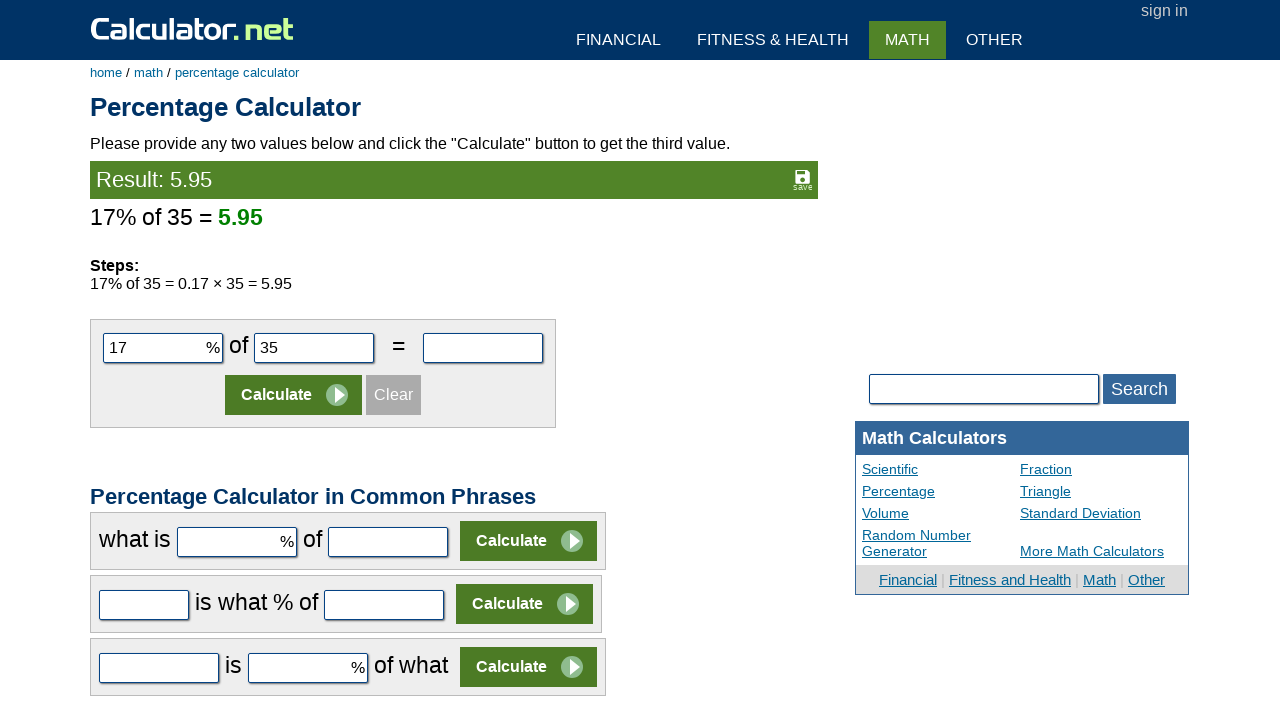

Percentage calculation result loaded and verified
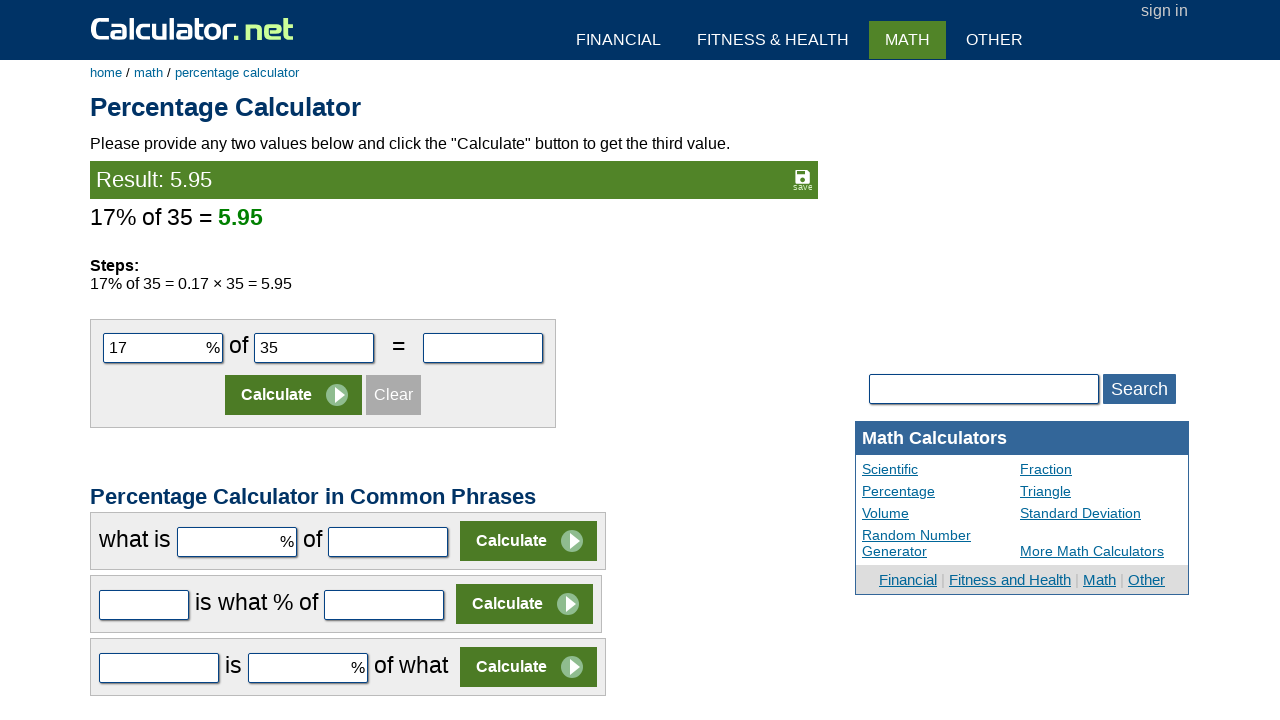

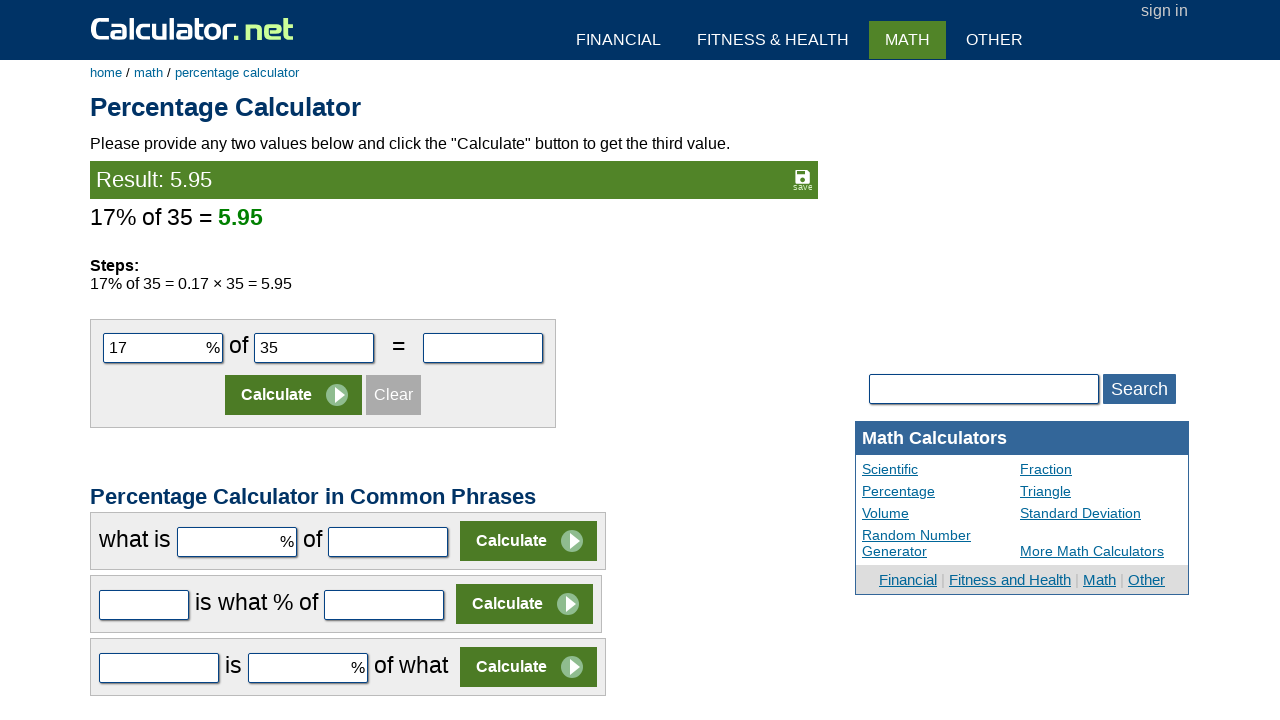